Tests resize functionality by dragging the resize handle of an element to change its dimensions

Starting URL: https://jqueryui.com/resizable/

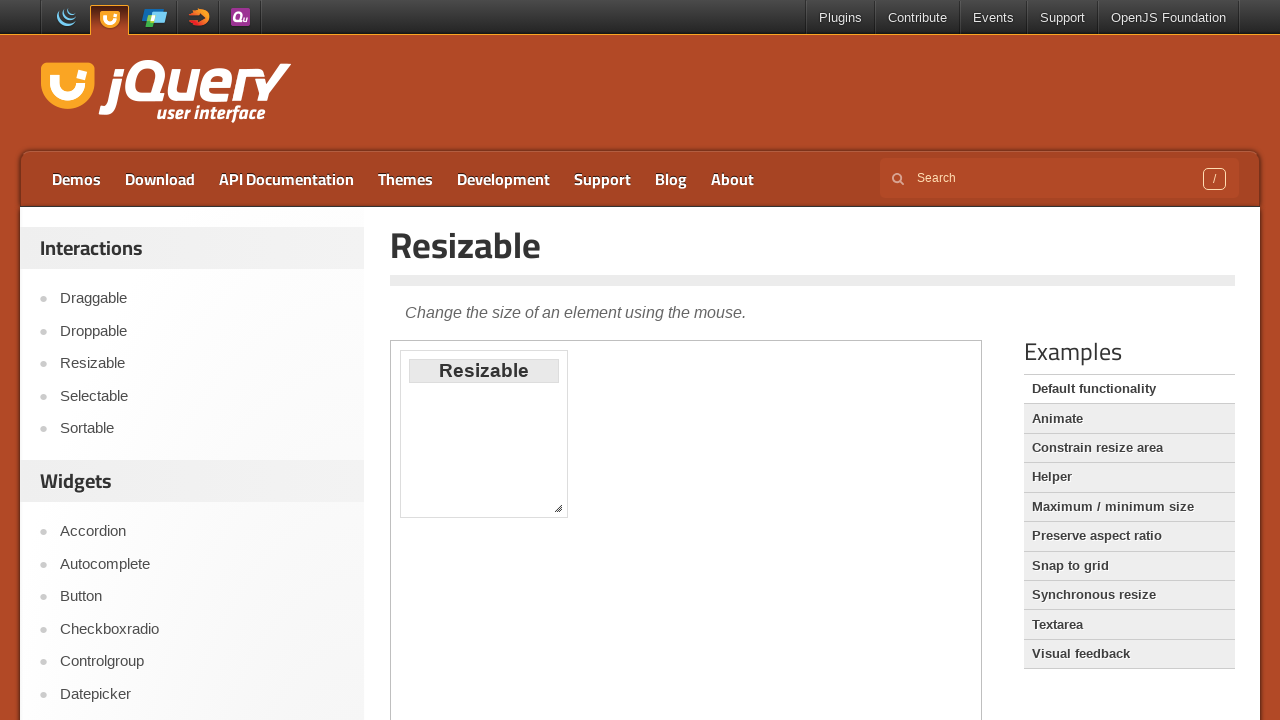

Located iframe with demo content
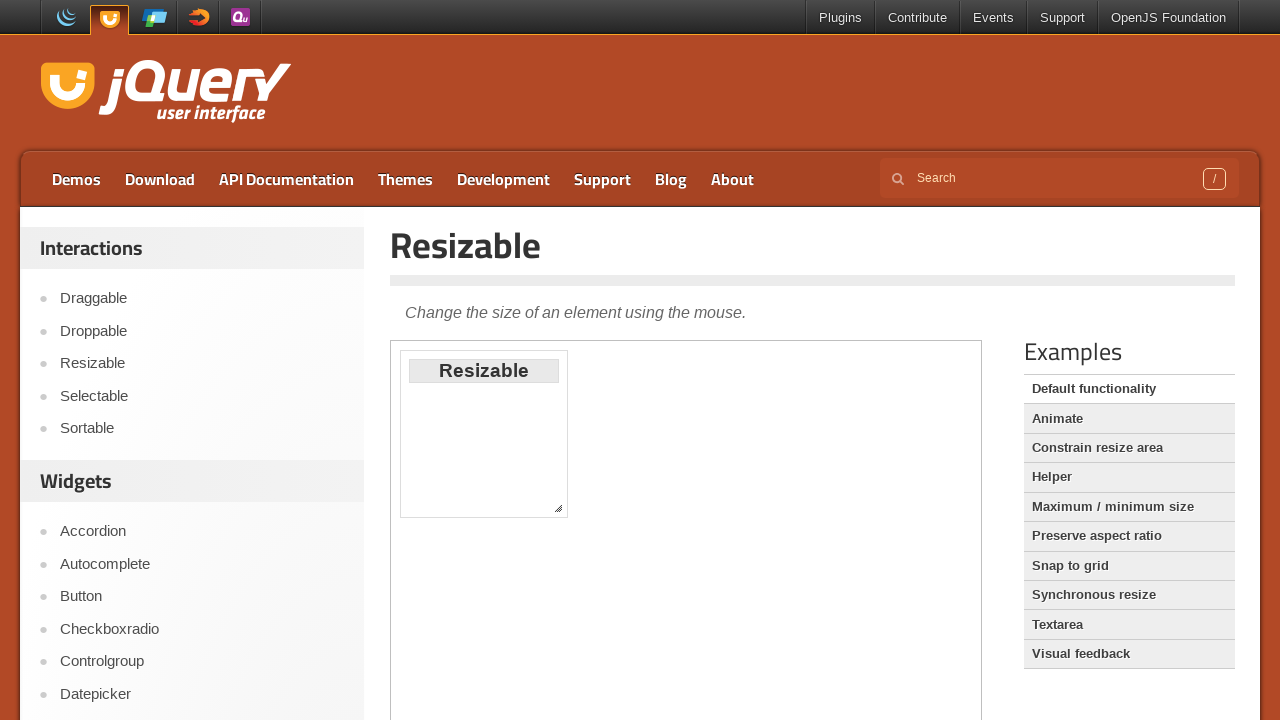

Located resize handle element
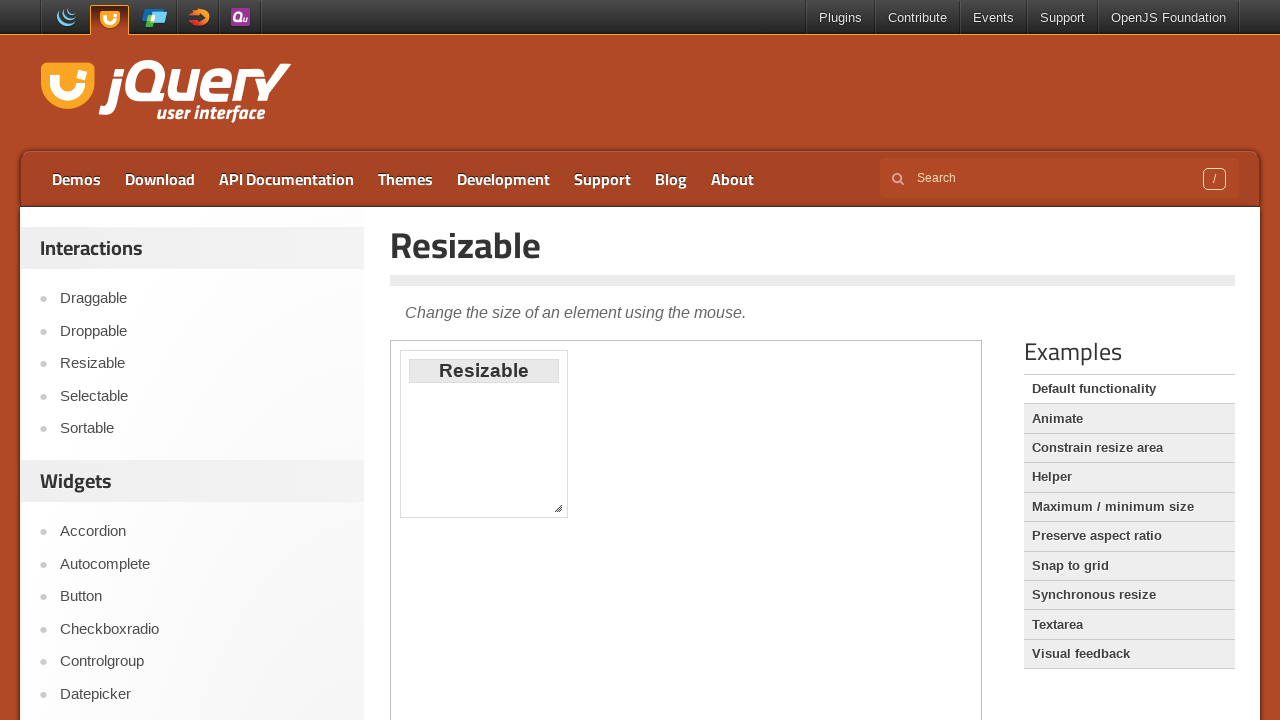

Retrieved bounding box of resize handle
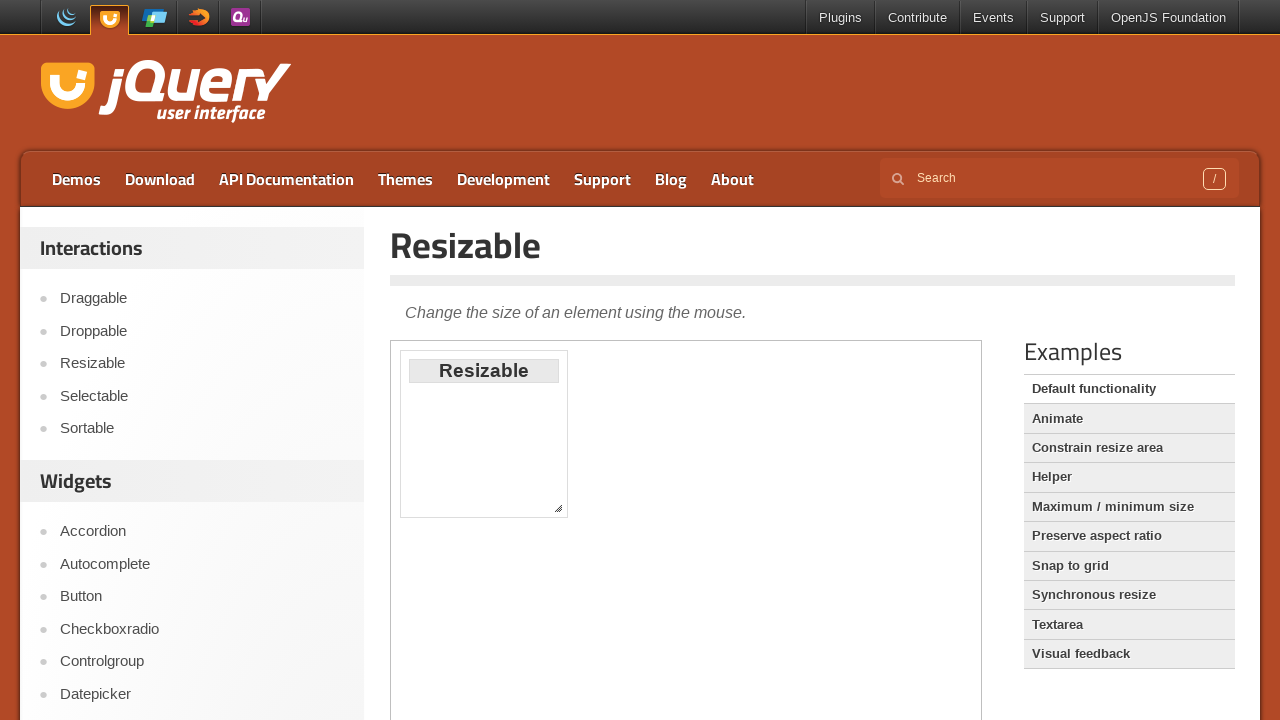

Moved mouse to center of resize handle at (558, 508)
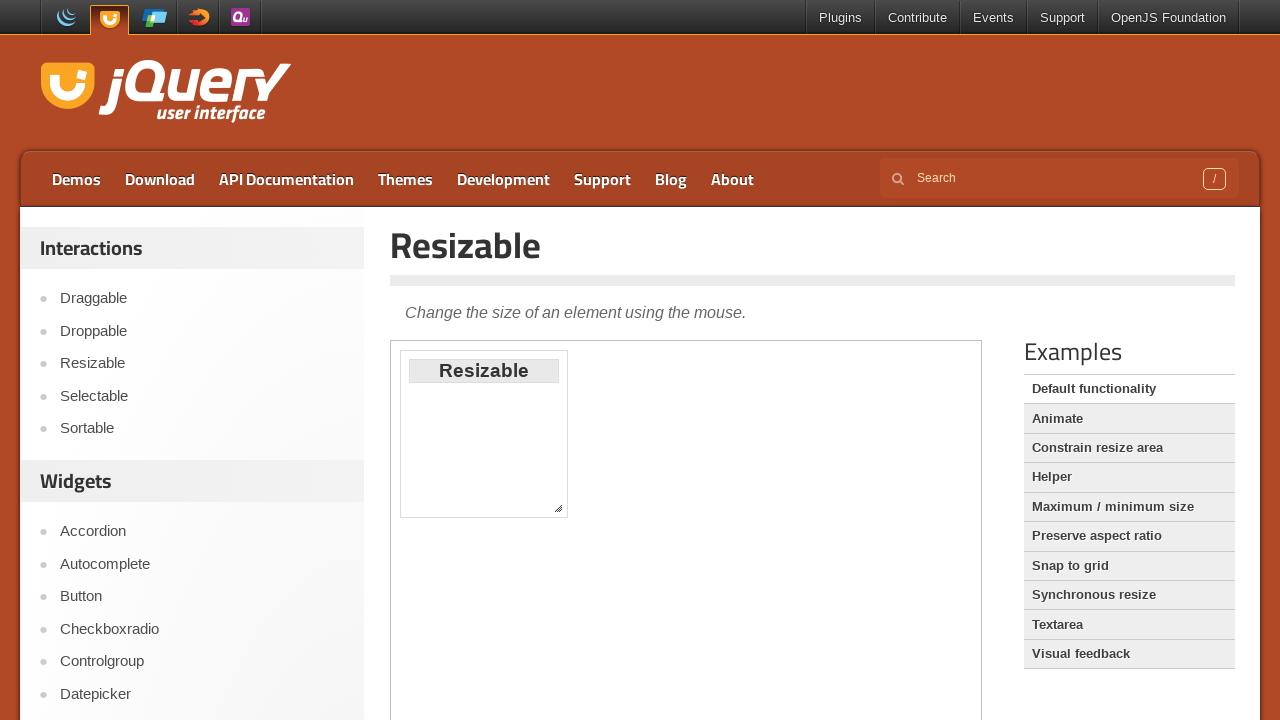

Pressed mouse button down on resize handle at (558, 508)
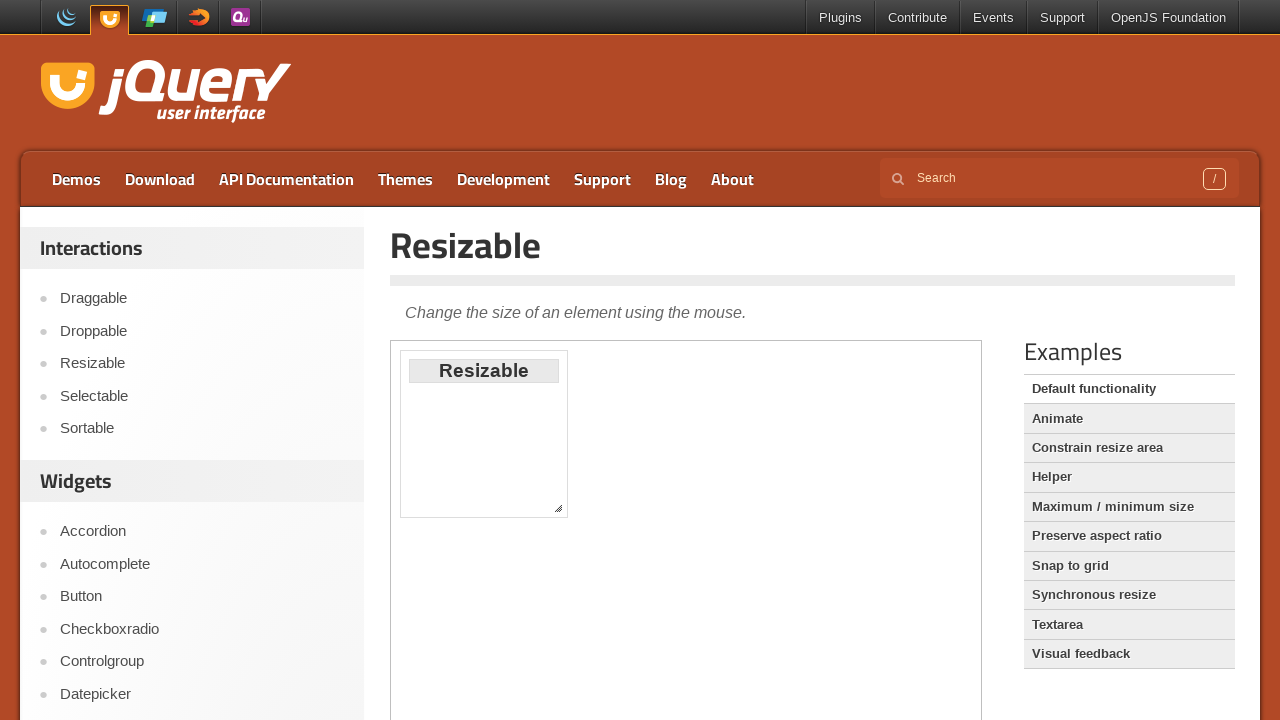

Dragged resize handle 200px right and 100px down at (750, 600)
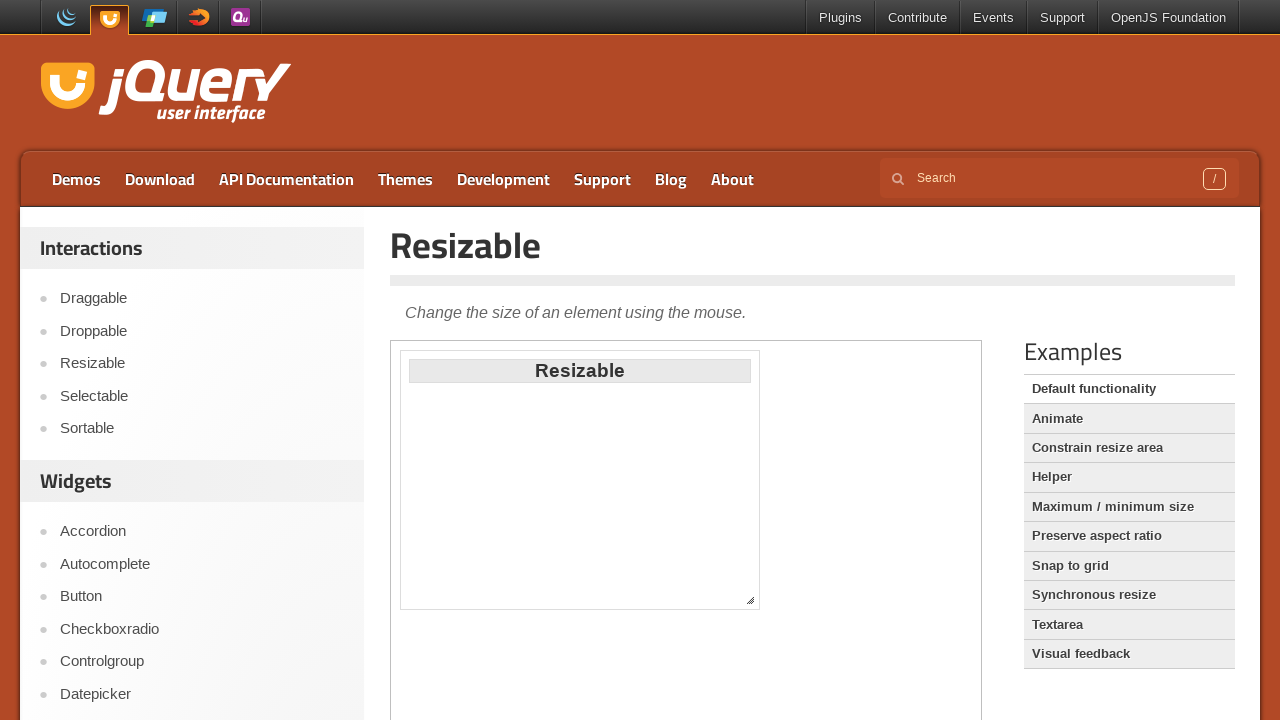

Released mouse button to complete resize at (750, 600)
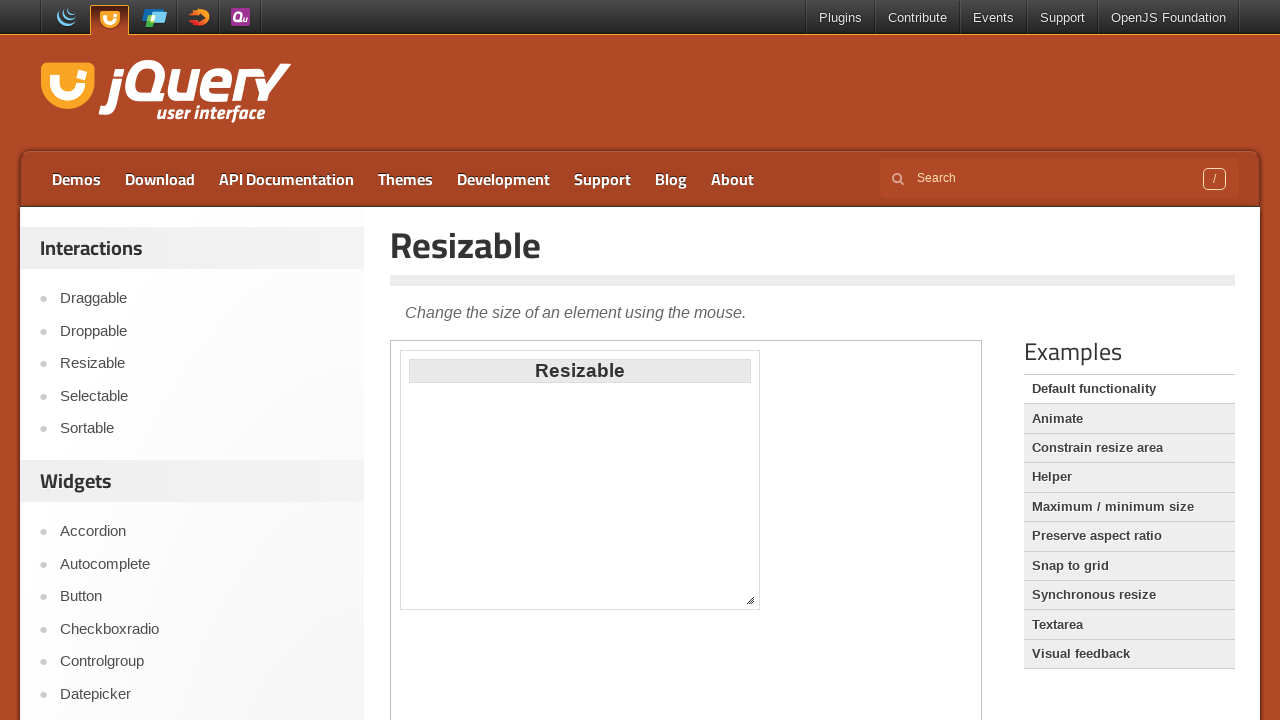

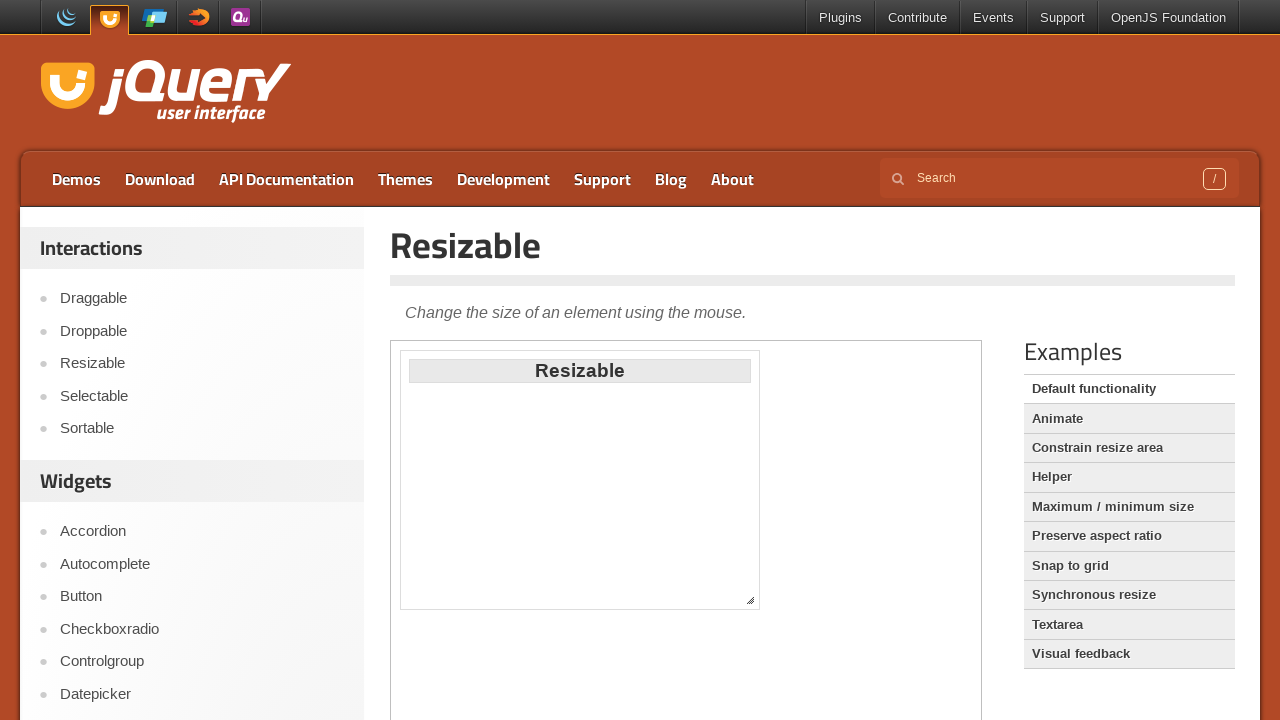